Tests dropdown selection functionality by selecting options using different methods (by value, index, and visible text)

Starting URL: https://demoqa.com/select-menu

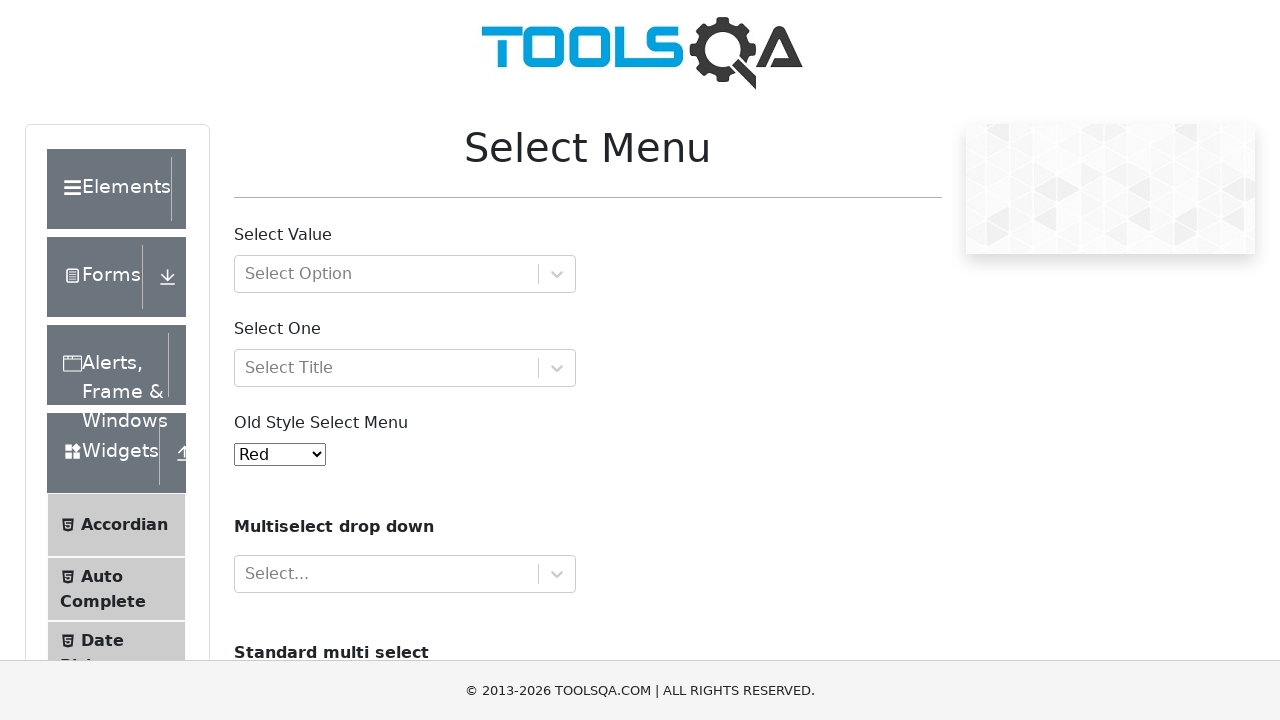

Scrolled down 300 pixels to make select element visible
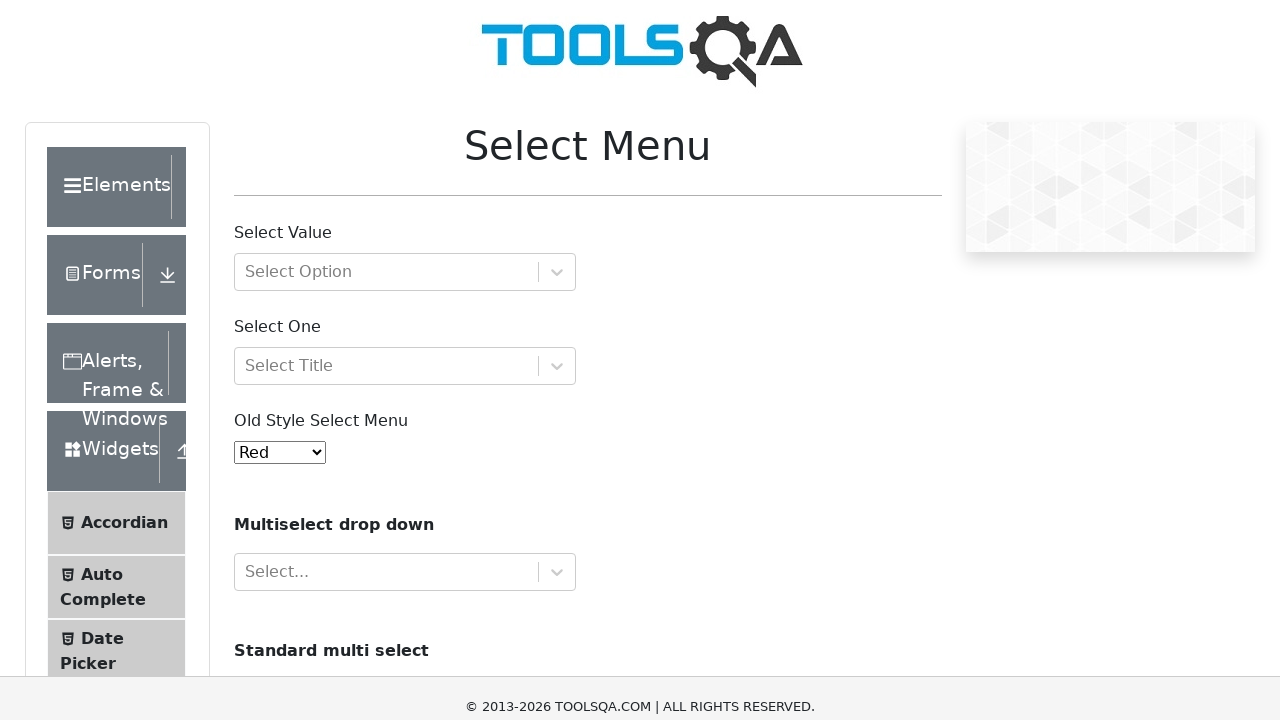

Selected option by value '10' (Aqua) from dropdown on #oldSelectMenu
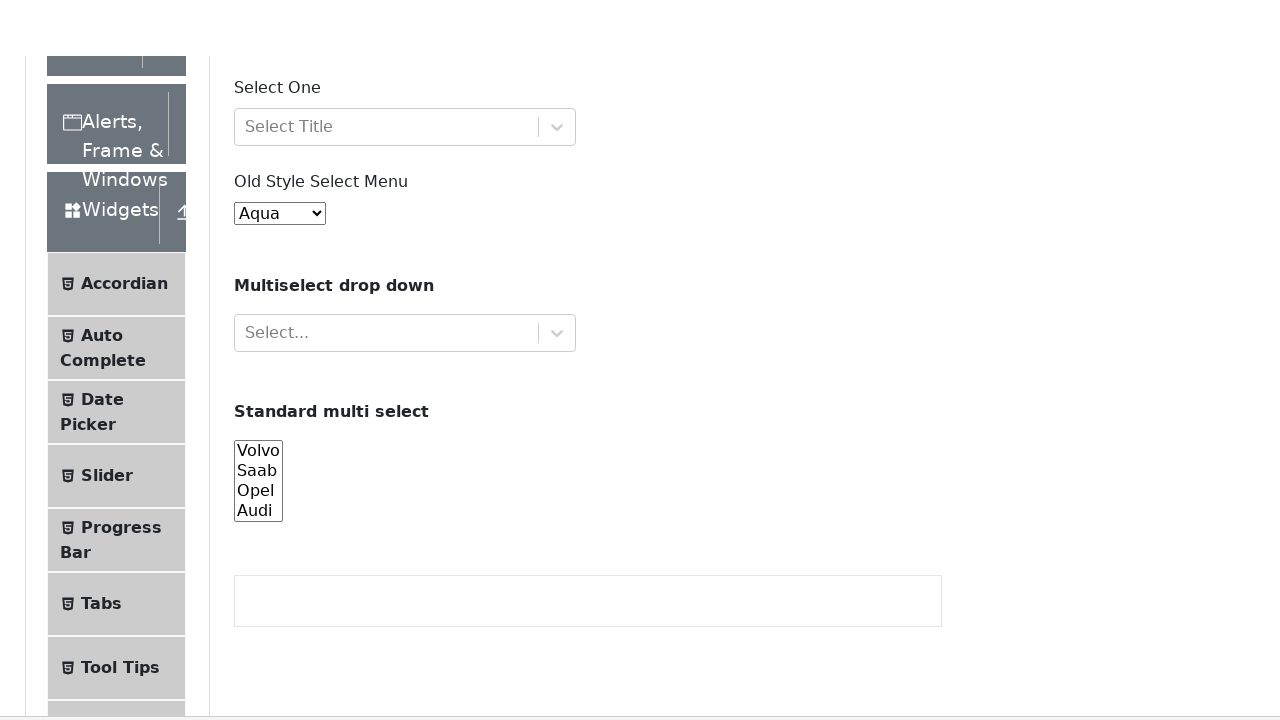

Selected option by index 10 (Aqua) from dropdown on #oldSelectMenu
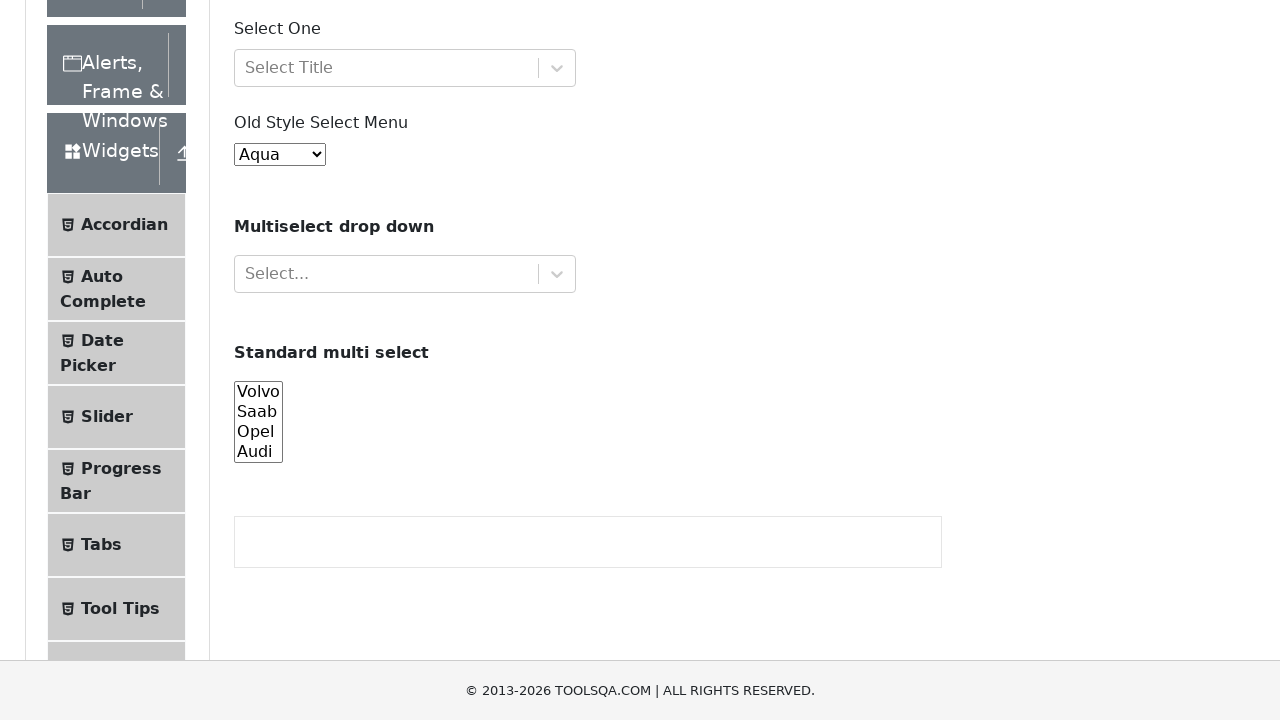

Selected option by visible text 'Black' from dropdown on #oldSelectMenu
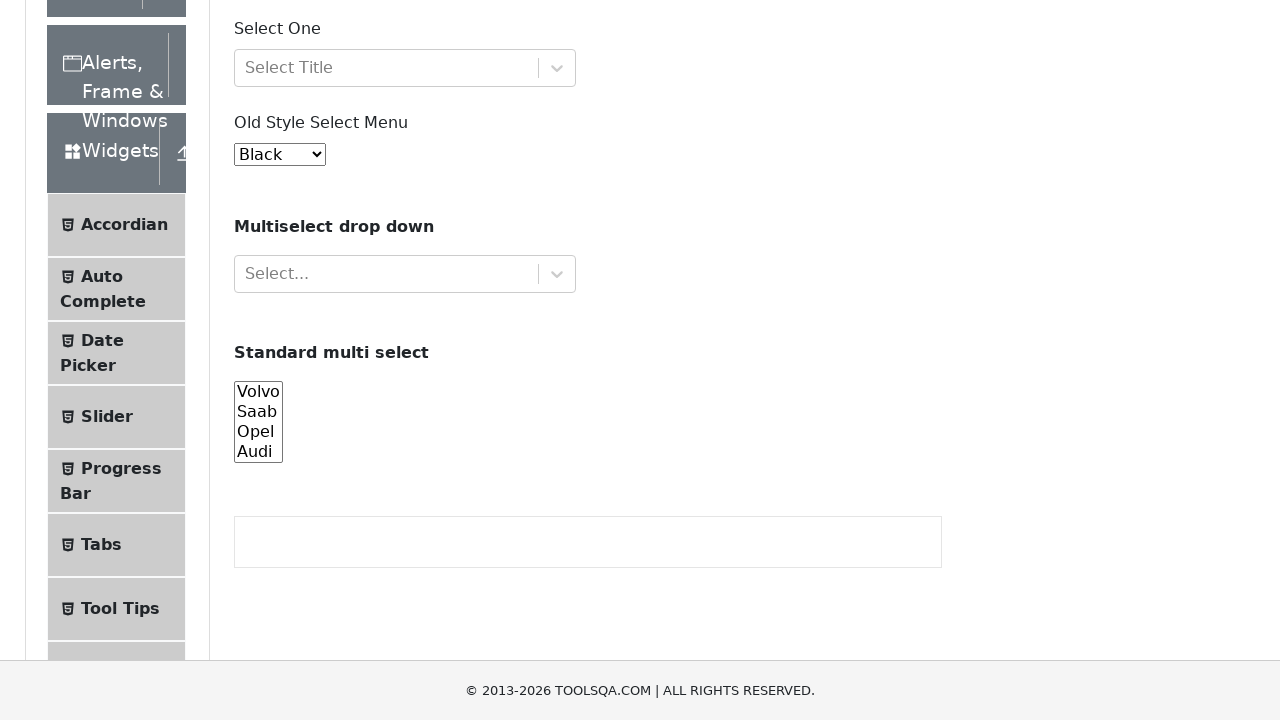

Waited 5000ms to observe final selection
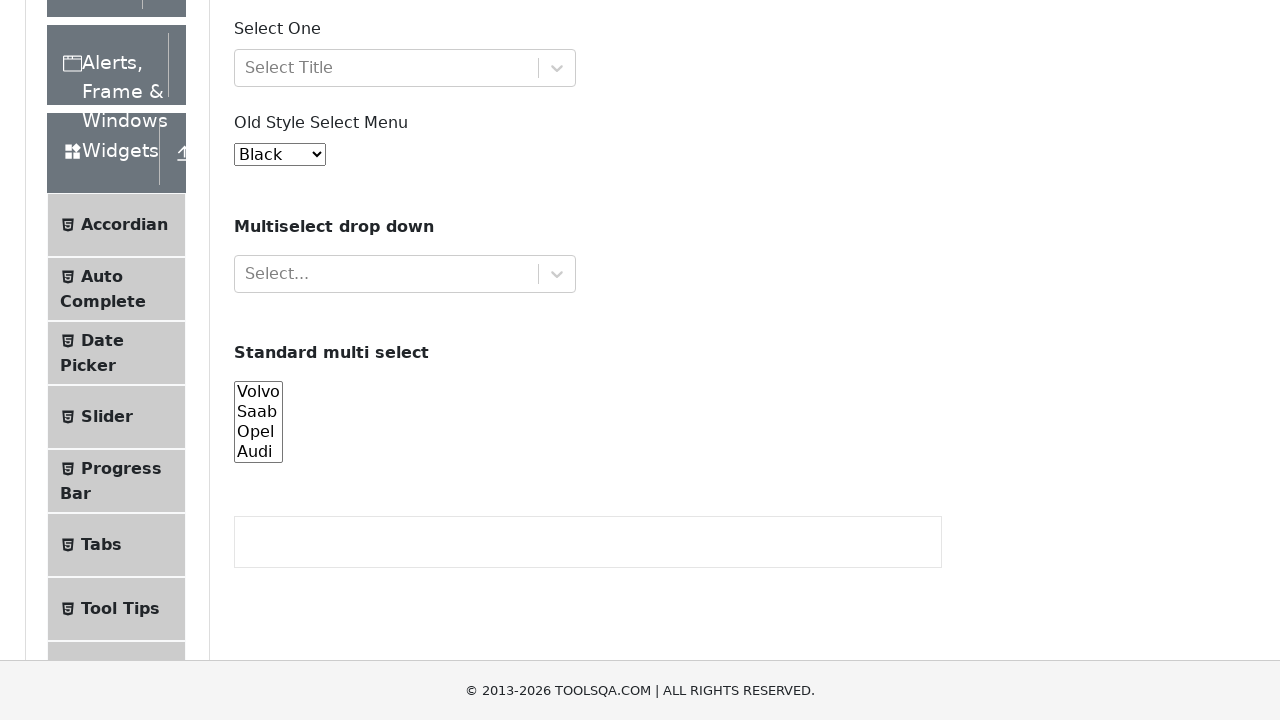

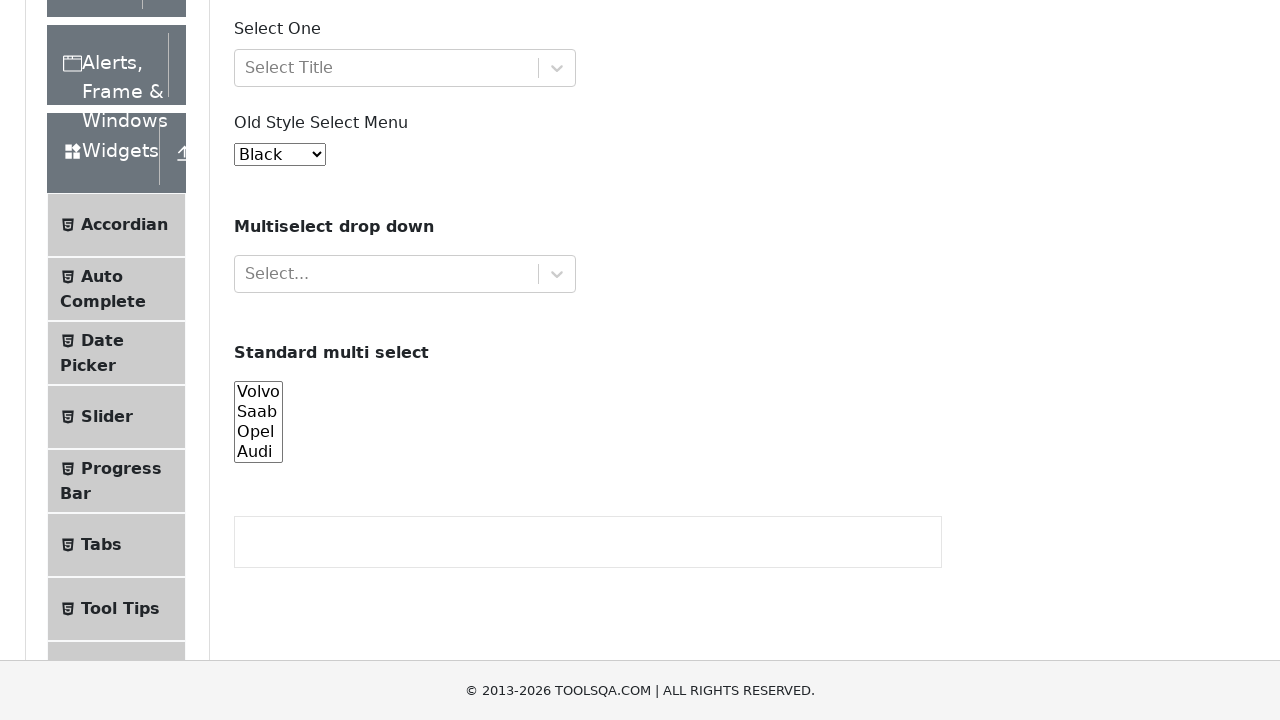